Tests that the correct price is displayed for an item when added to the shopping cart

Starting URL: https://www.saucedemo.com/

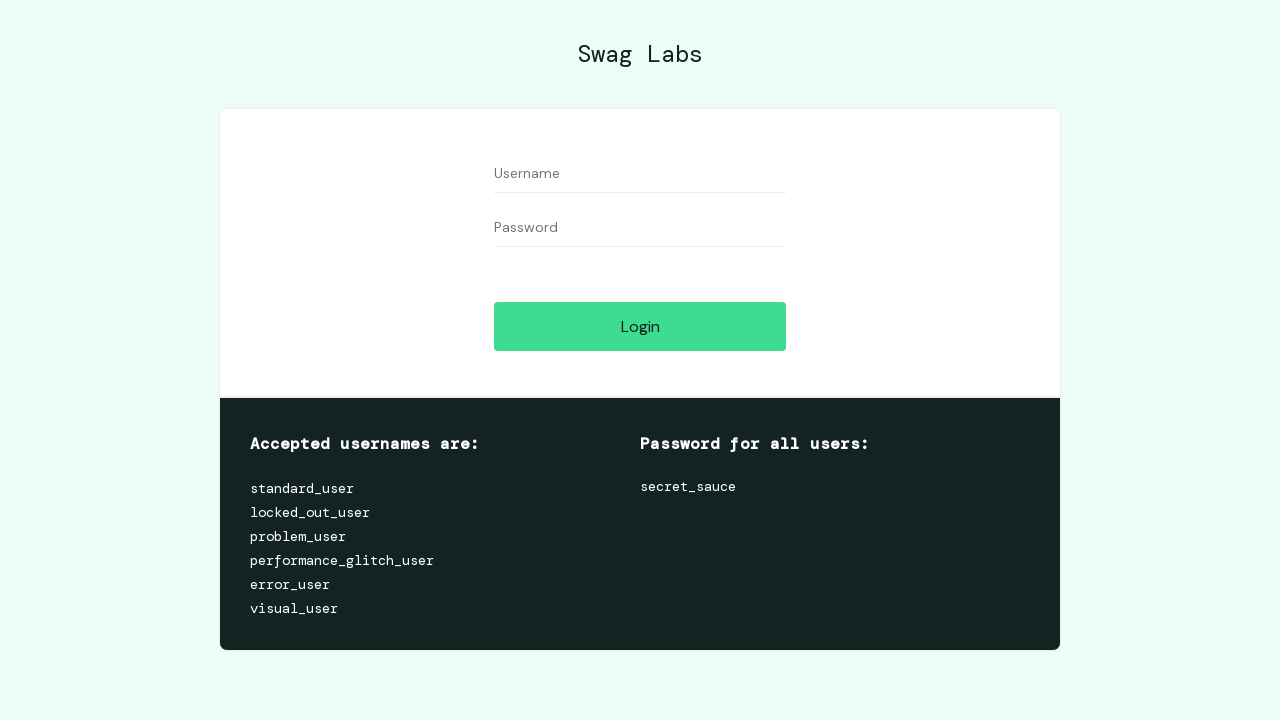

Filled username field with 'standard_user' on #user-name
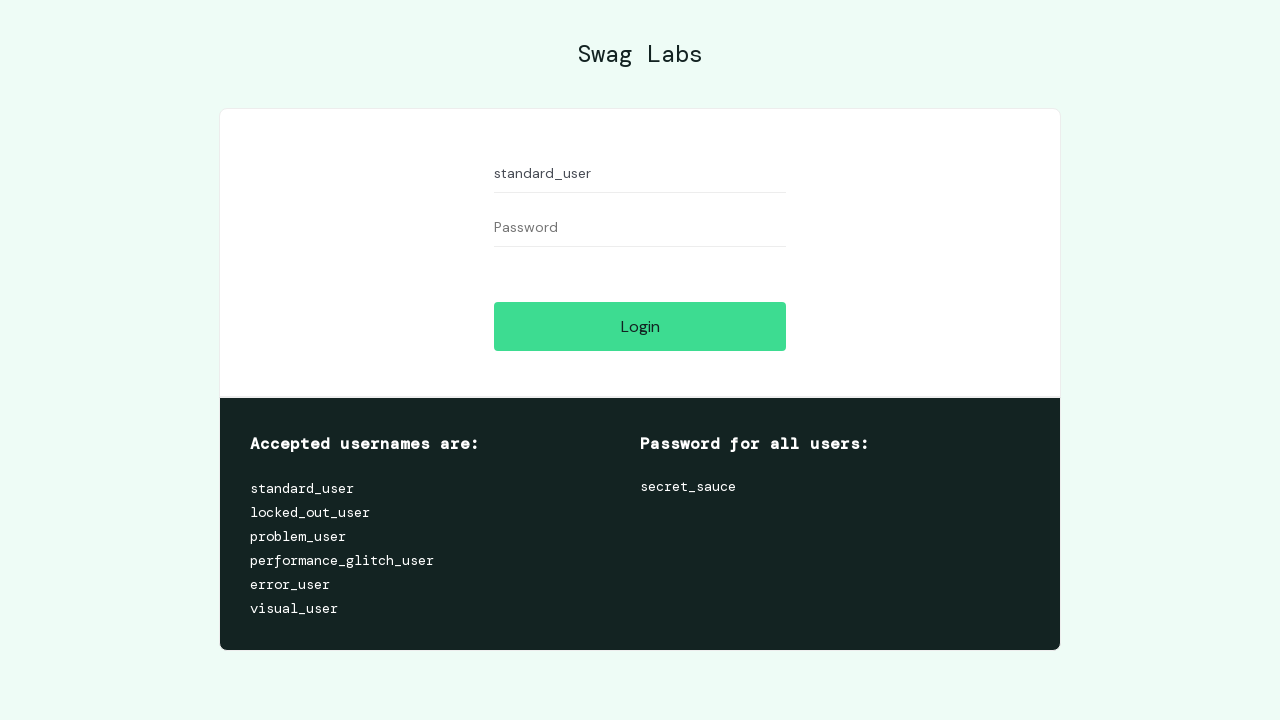

Filled password field with 'secret_sauce' on #password
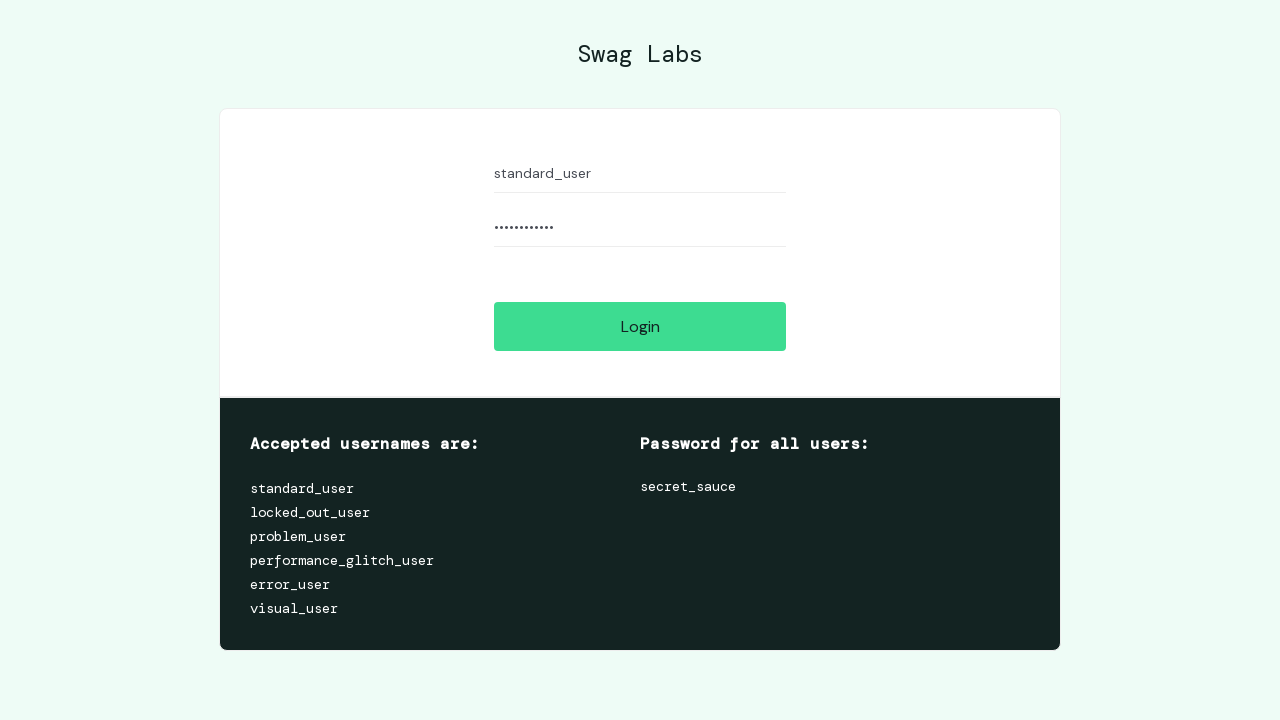

Clicked login button at (640, 326) on #login-button
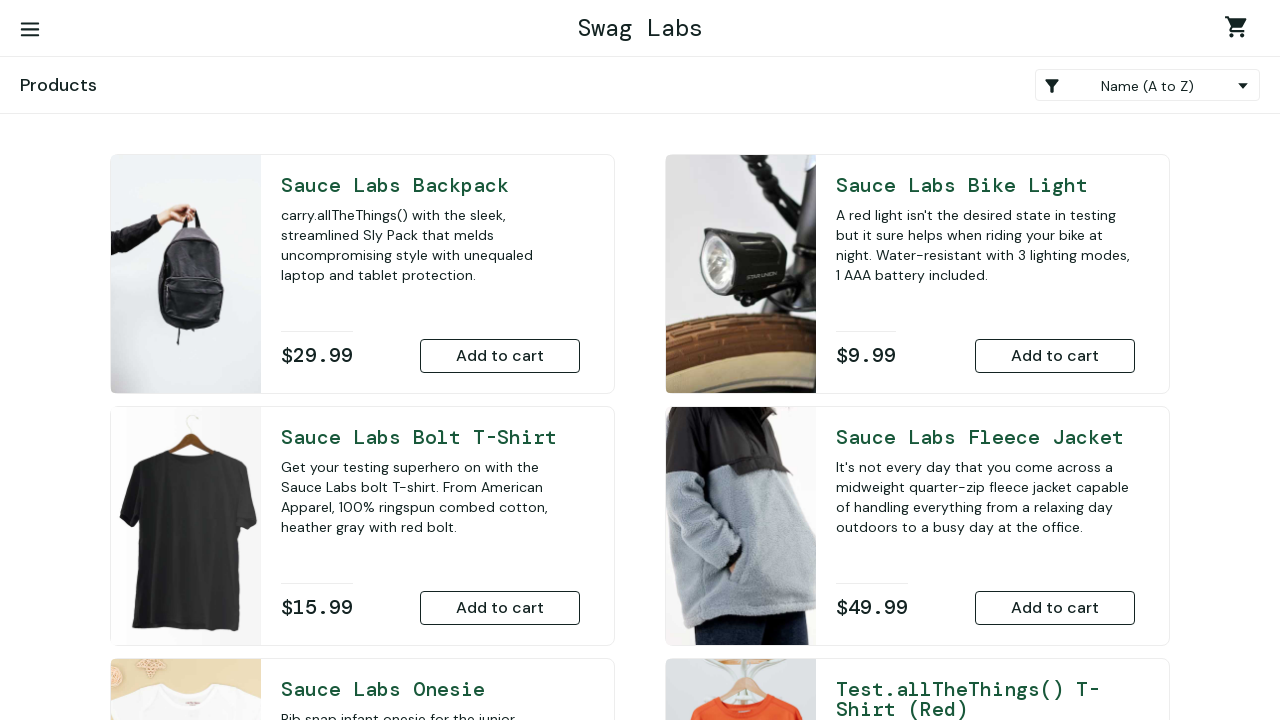

Backpack add-to-cart button became visible
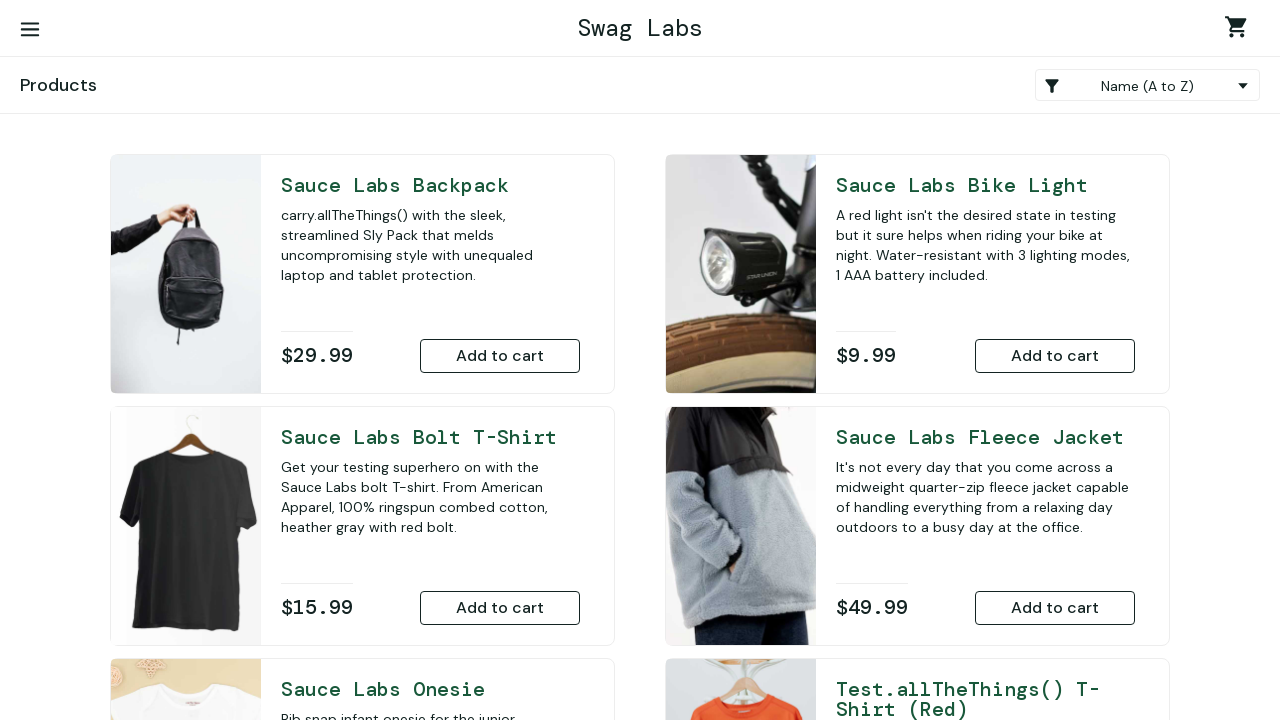

Clicked add-to-cart button for Sauce Labs Backpack at (500, 356) on #add-to-cart-sauce-labs-backpack
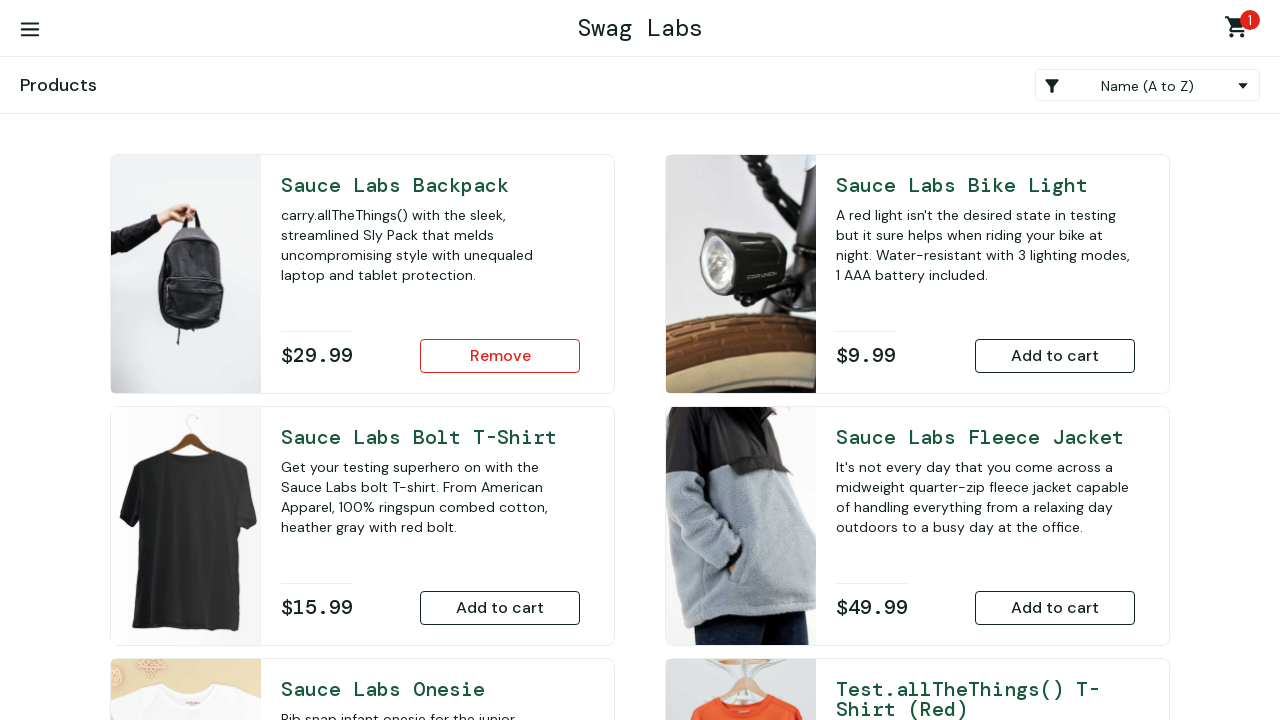

Clicked shopping cart link to view cart at (1240, 30) on .shopping_cart_link
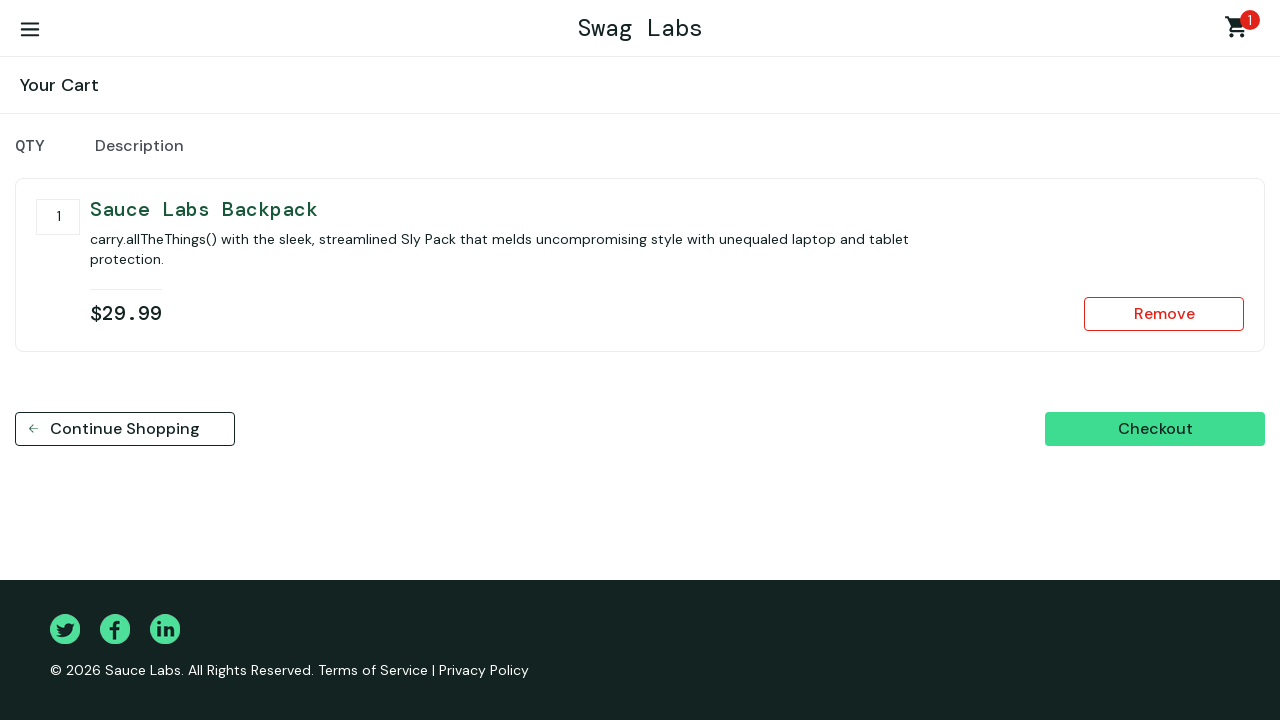

Item price element became visible in cart
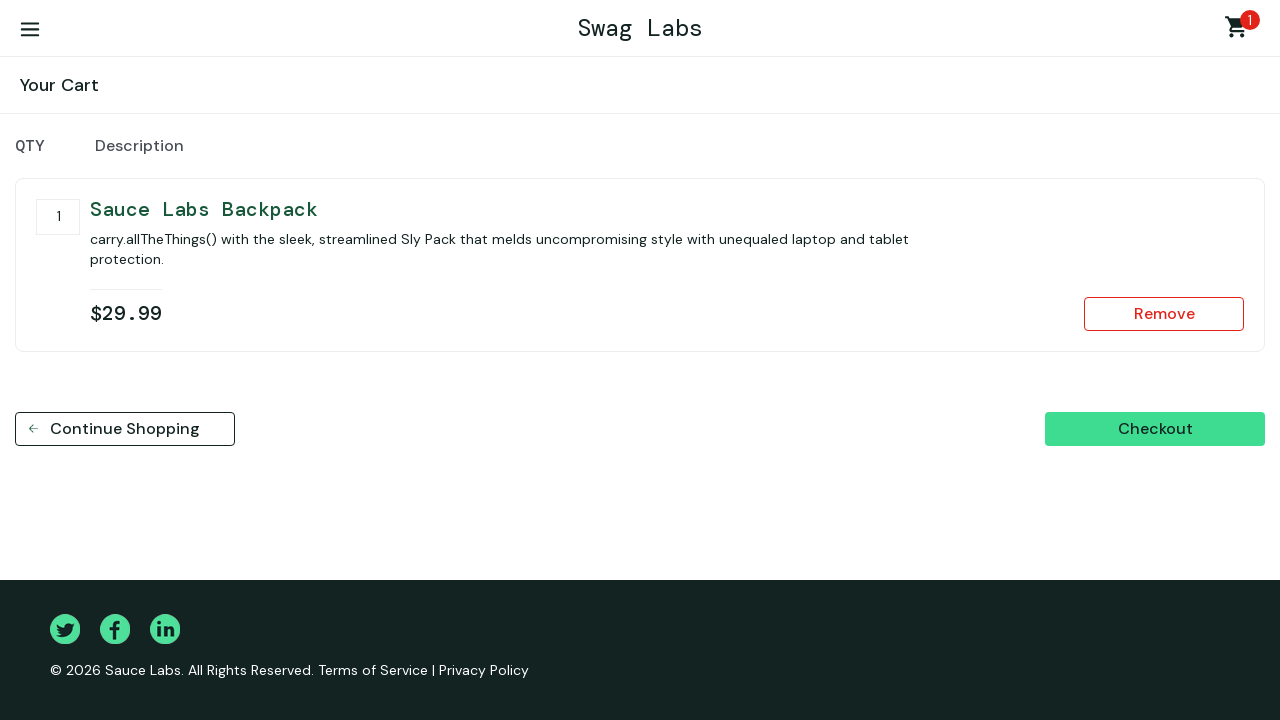

Retrieved item price from cart
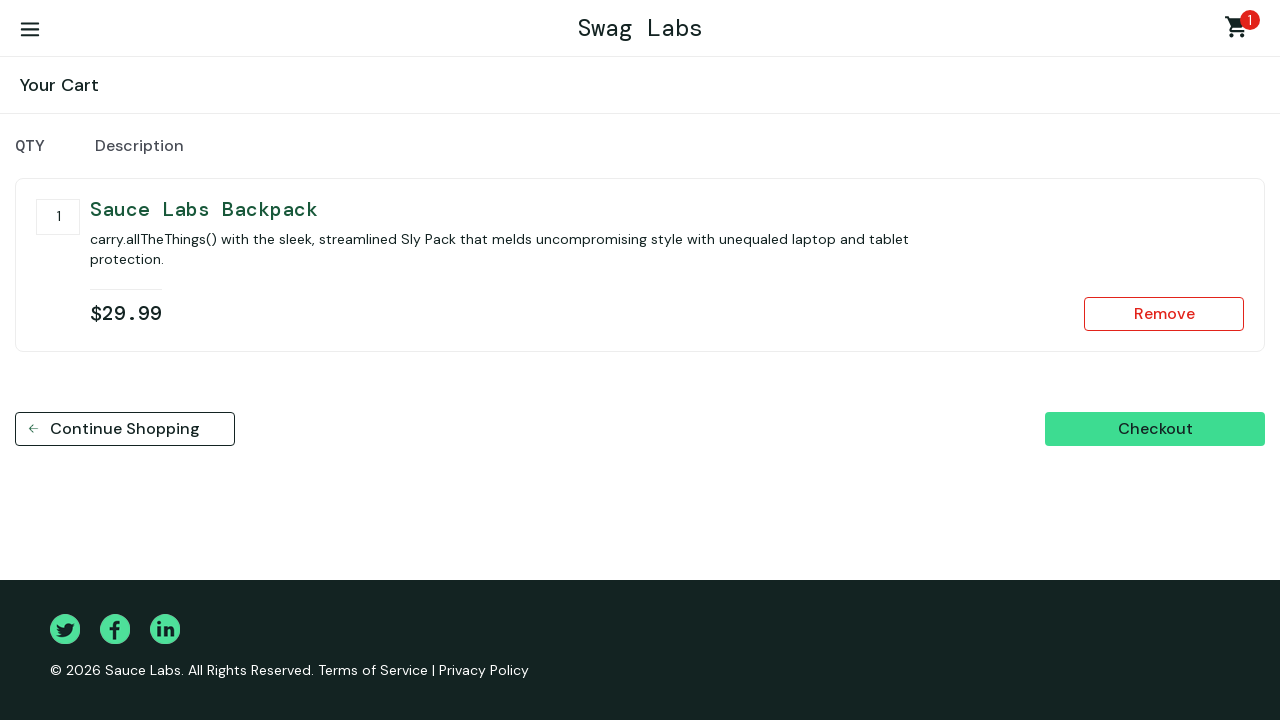

Verified that backpack price in cart is $29.99
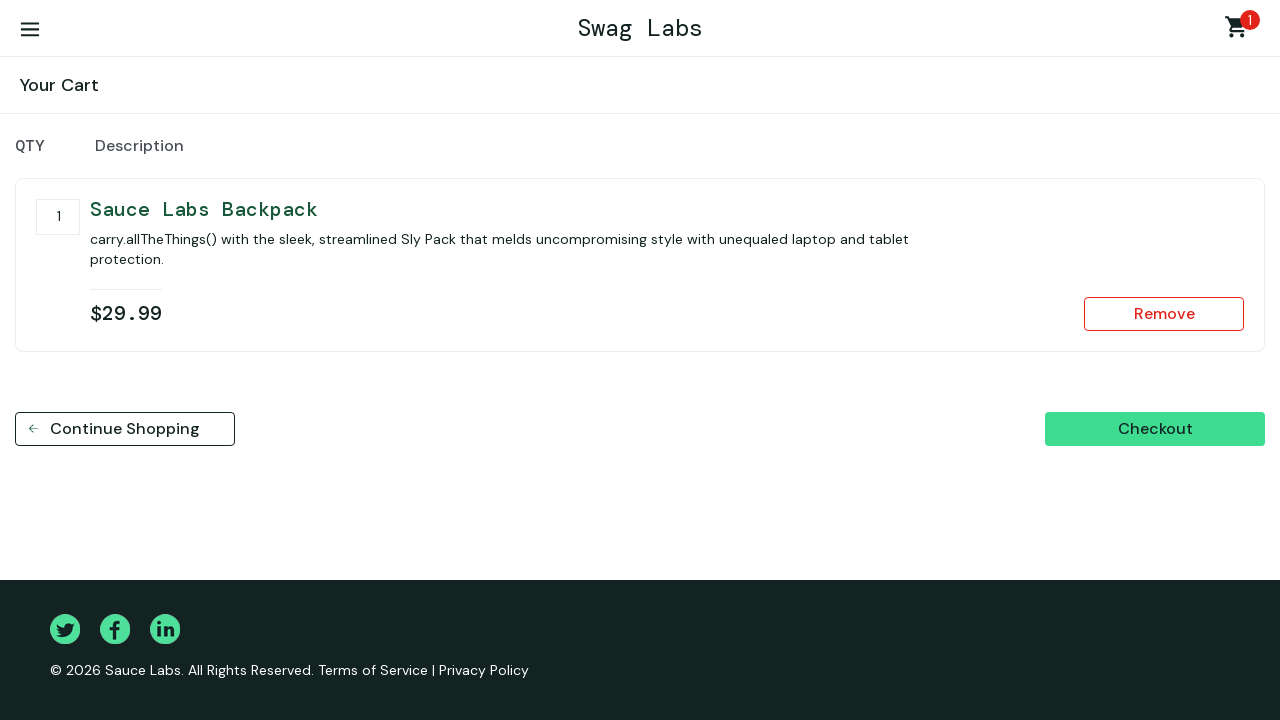

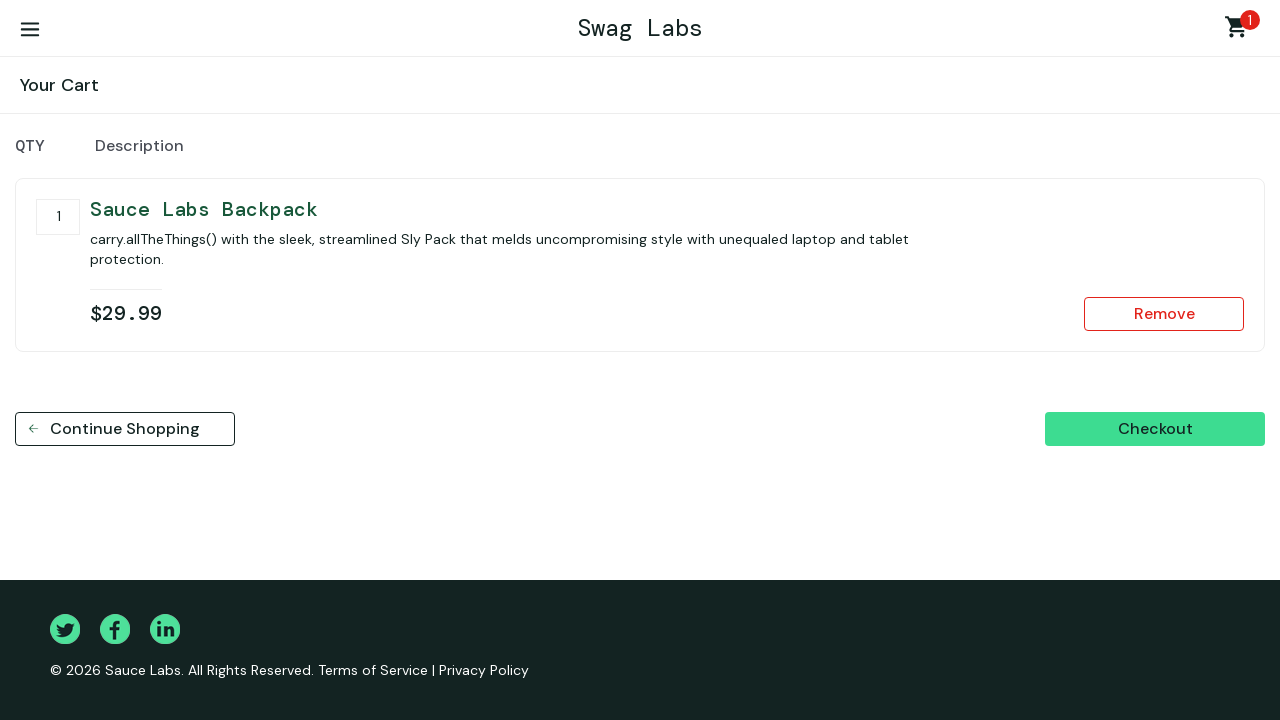